Tests checkbox functionality by clicking on two checkboxes on the page

Starting URL: https://the-internet.herokuapp.com/checkboxes

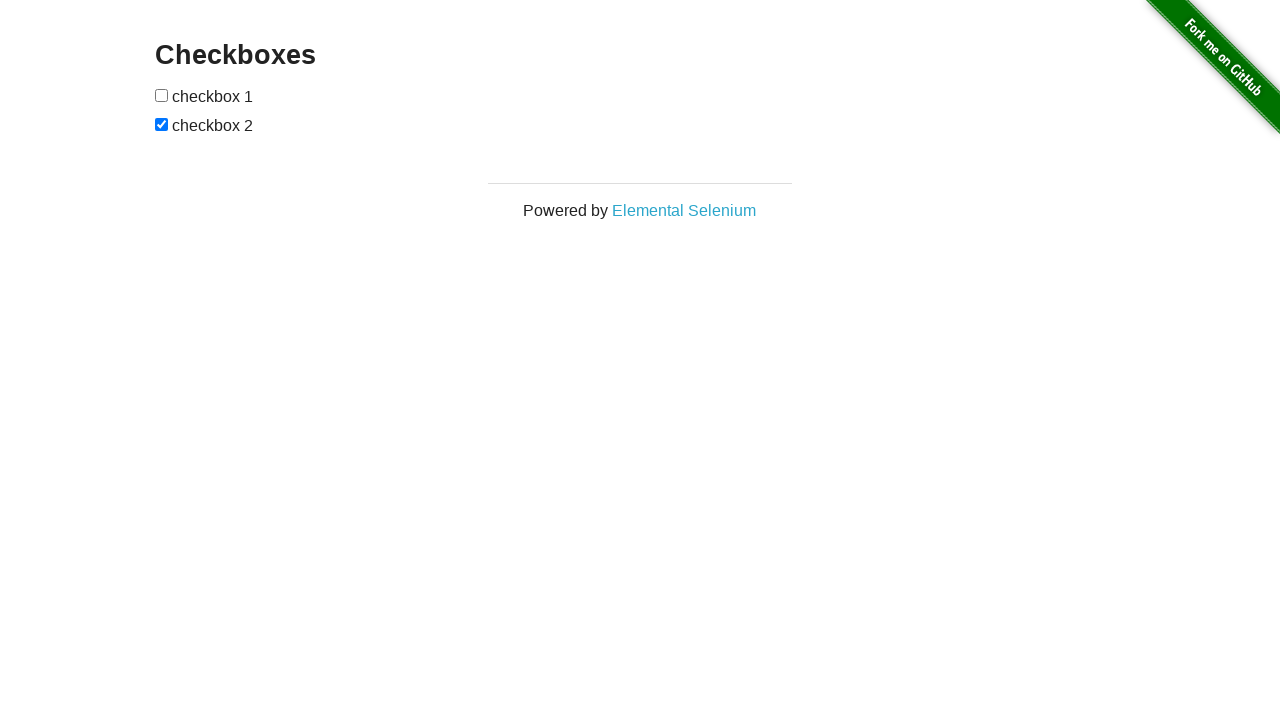

Located all checkboxes on the page
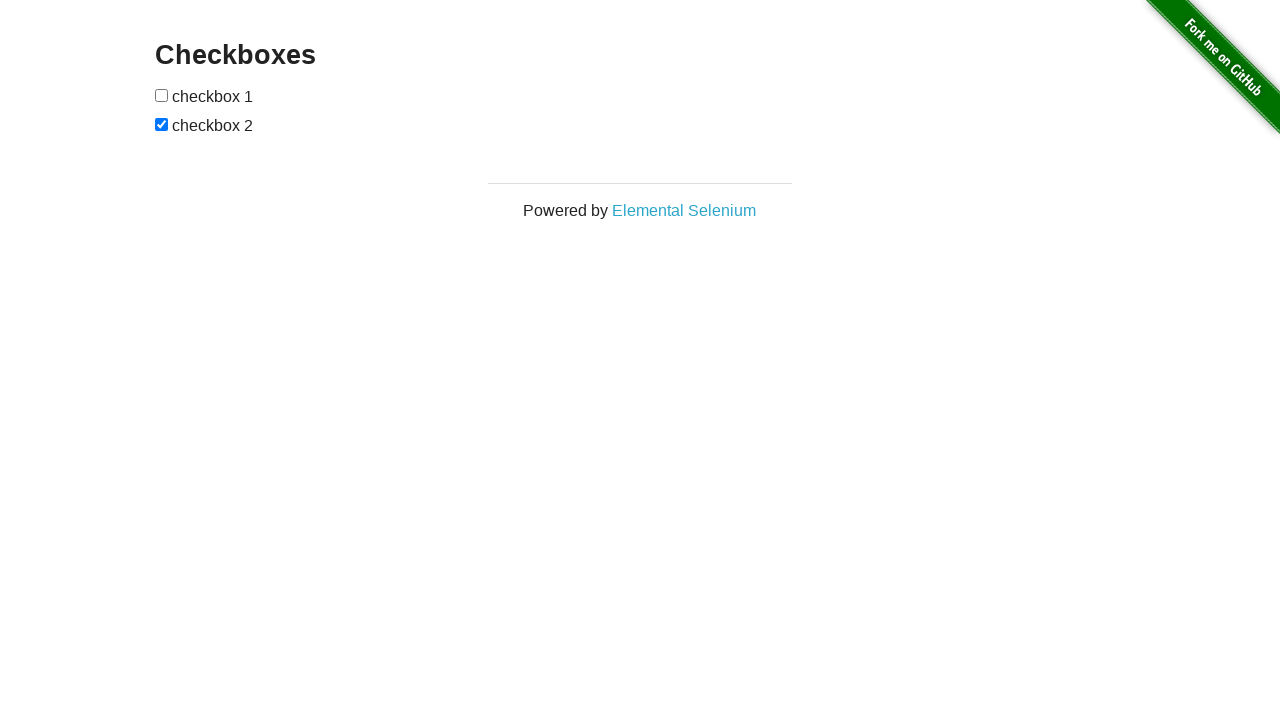

Clicked the first checkbox at (162, 95) on input[type='checkbox'] >> nth=0
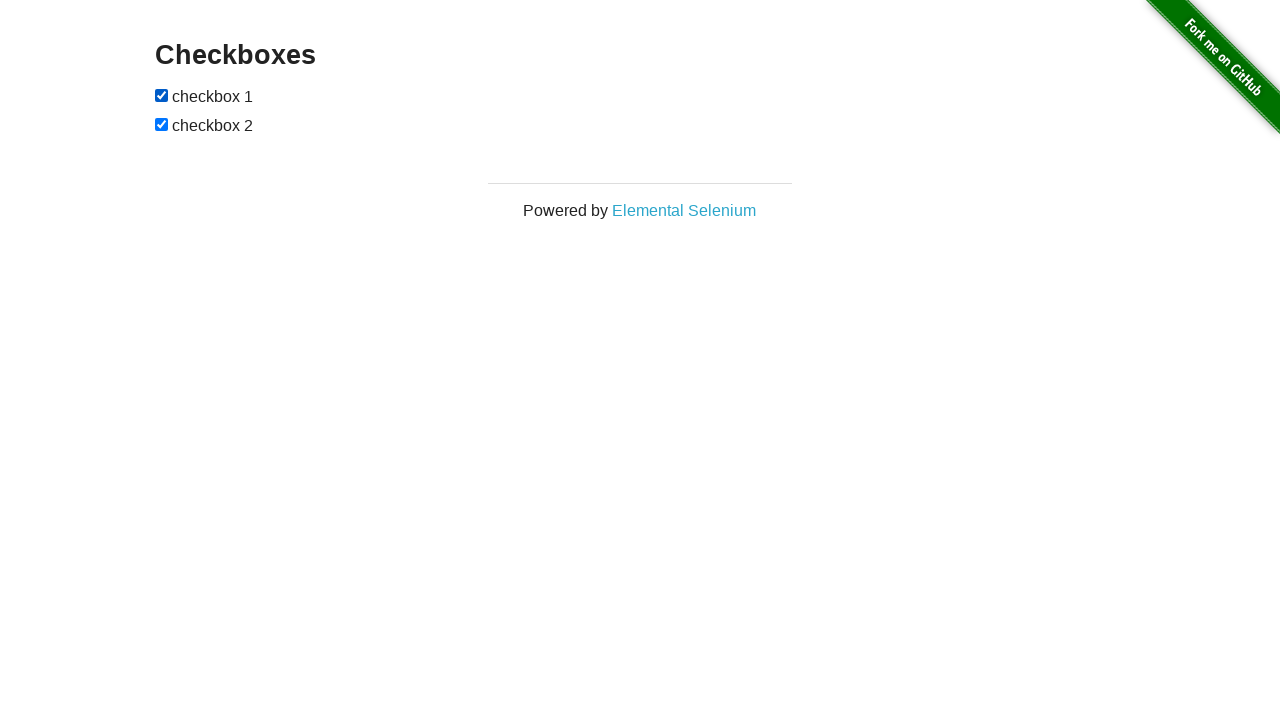

Clicked the second checkbox at (162, 124) on input[type='checkbox'] >> nth=1
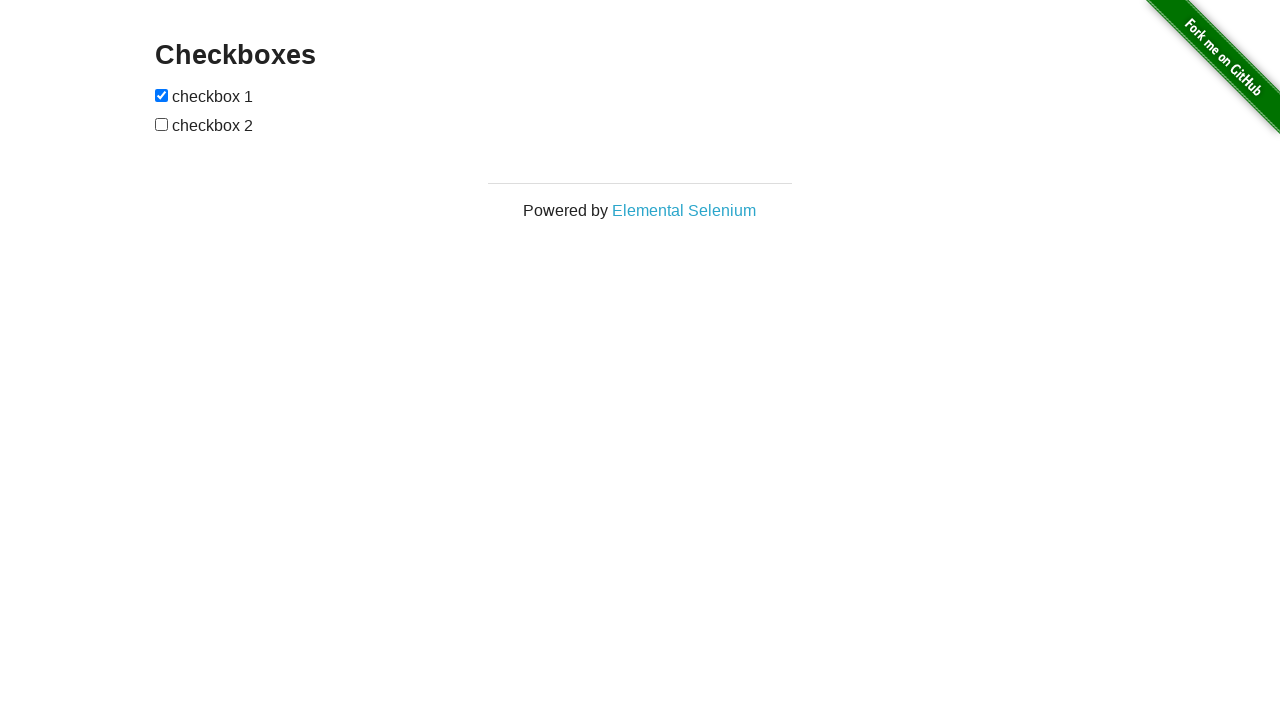

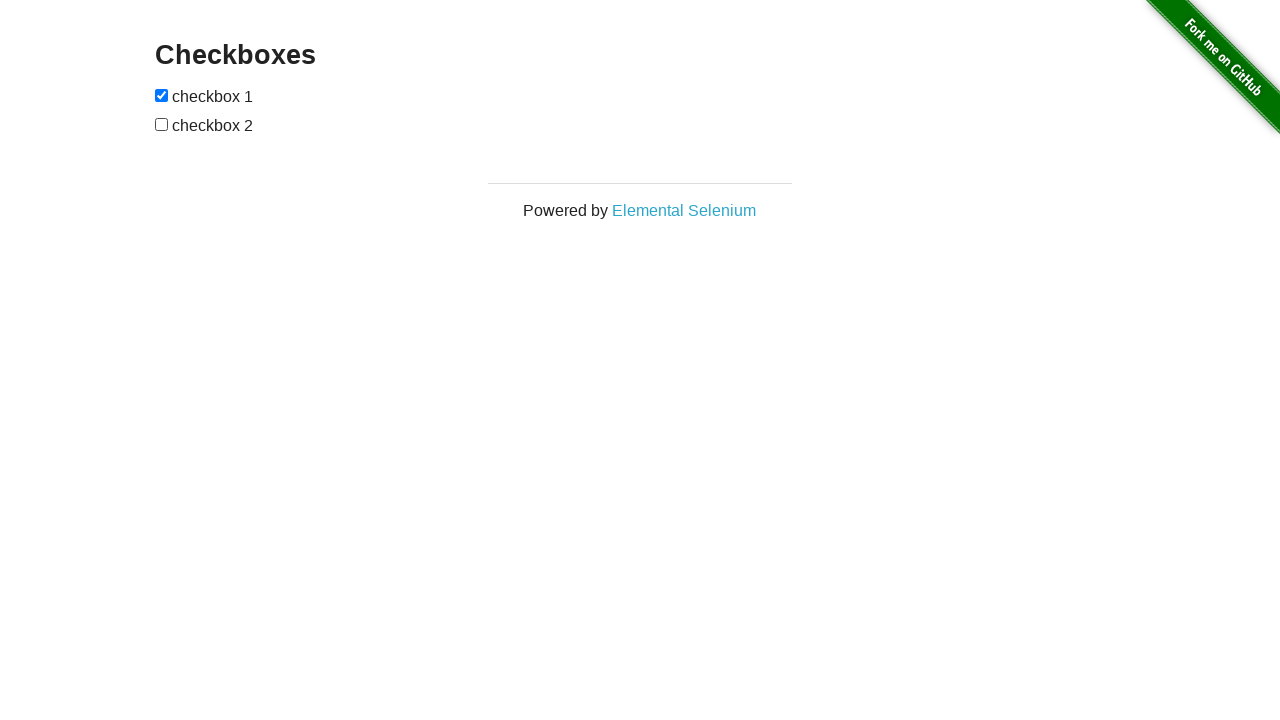